Tests searching for nearby stores by entering a location in the search bar

Starting URL: https://www.burgerking.in/

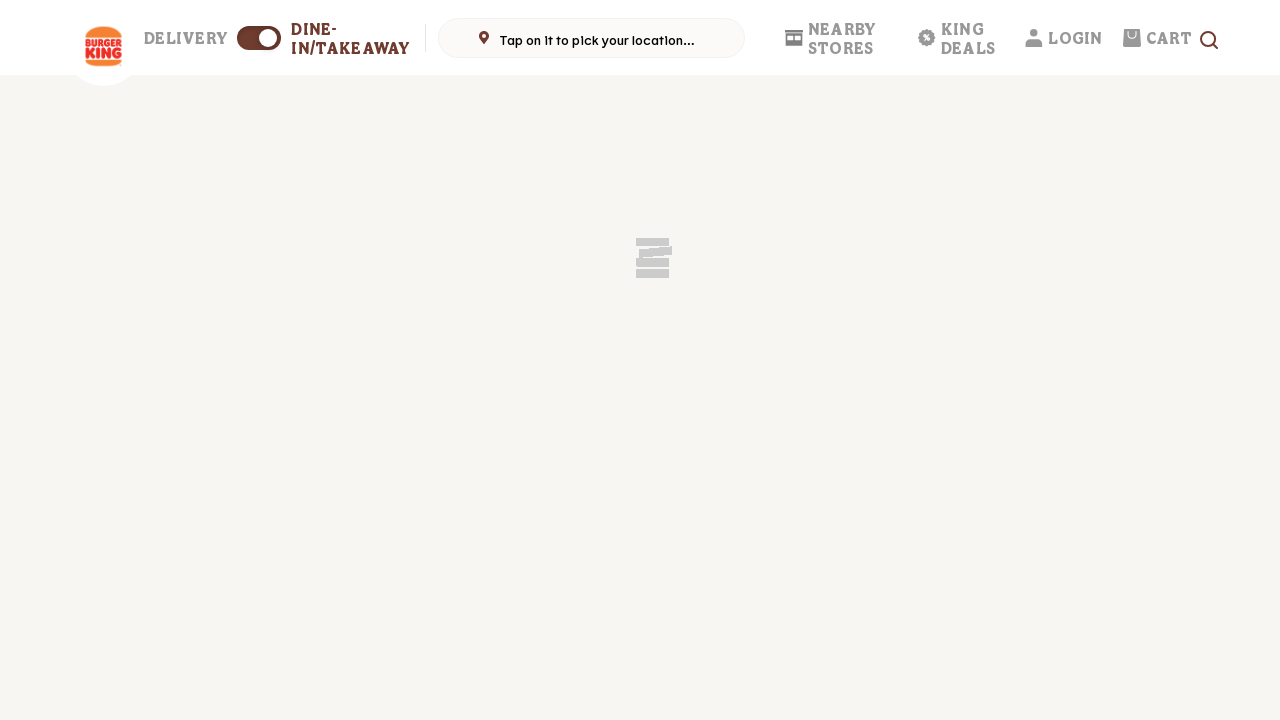

Clicked on 'Nearby Stores' button at (850, 38) on xpath=//span[normalize-space()='Nearby Stores']
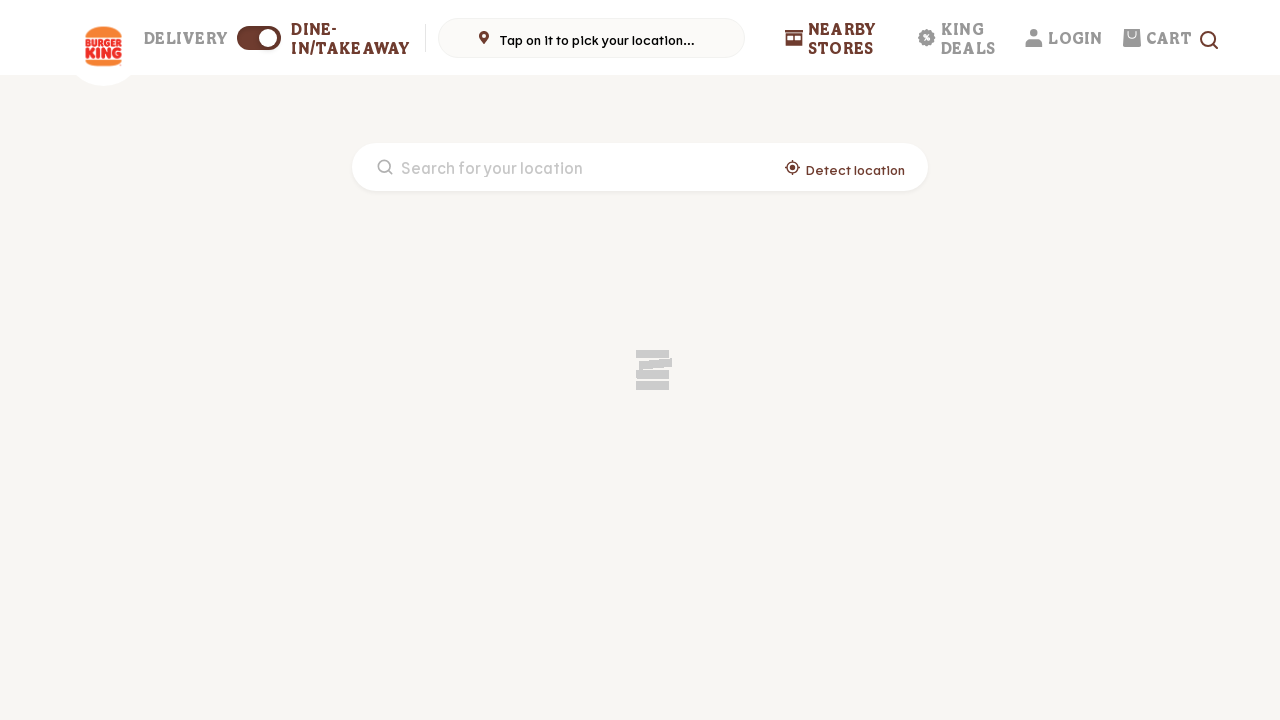

Nearby Stores element loaded
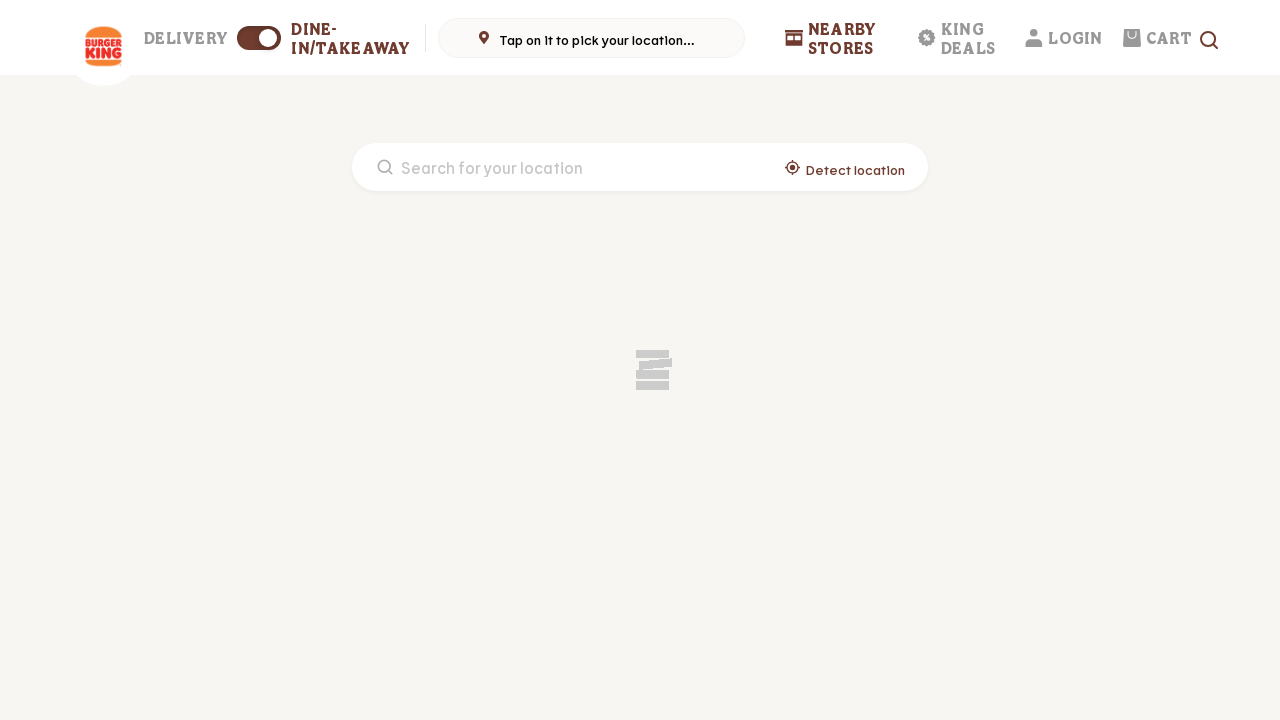

Filled location search field with 'Beeramguda' on //input[contains(@placeholder,'Search for your location')]
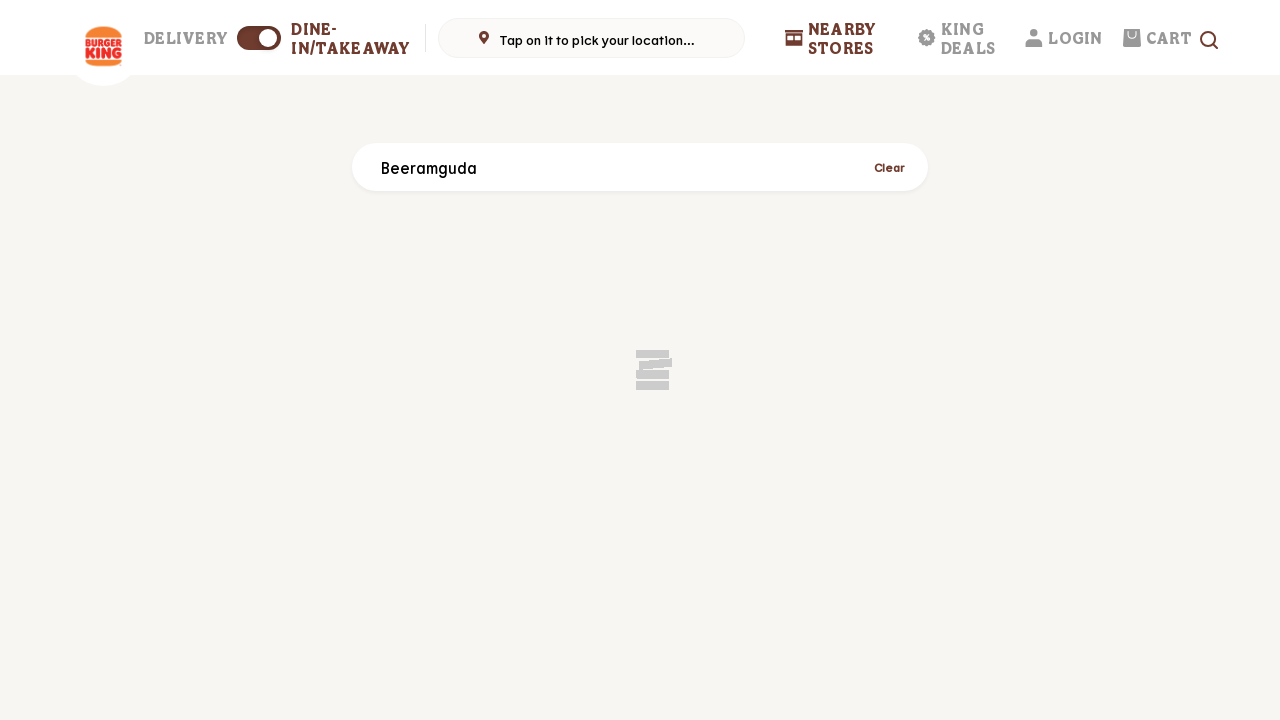

Pressed Enter to search for location on //input[contains(@placeholder,'Search for your location')]
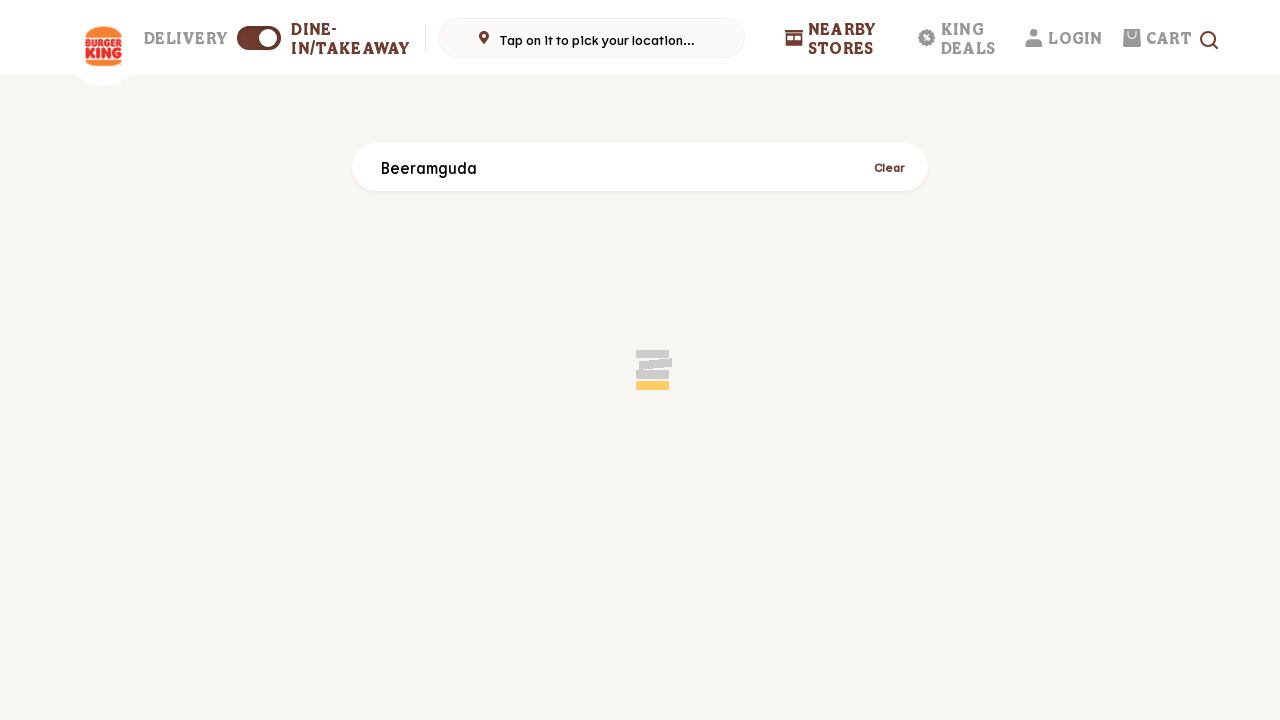

Search results for location loaded
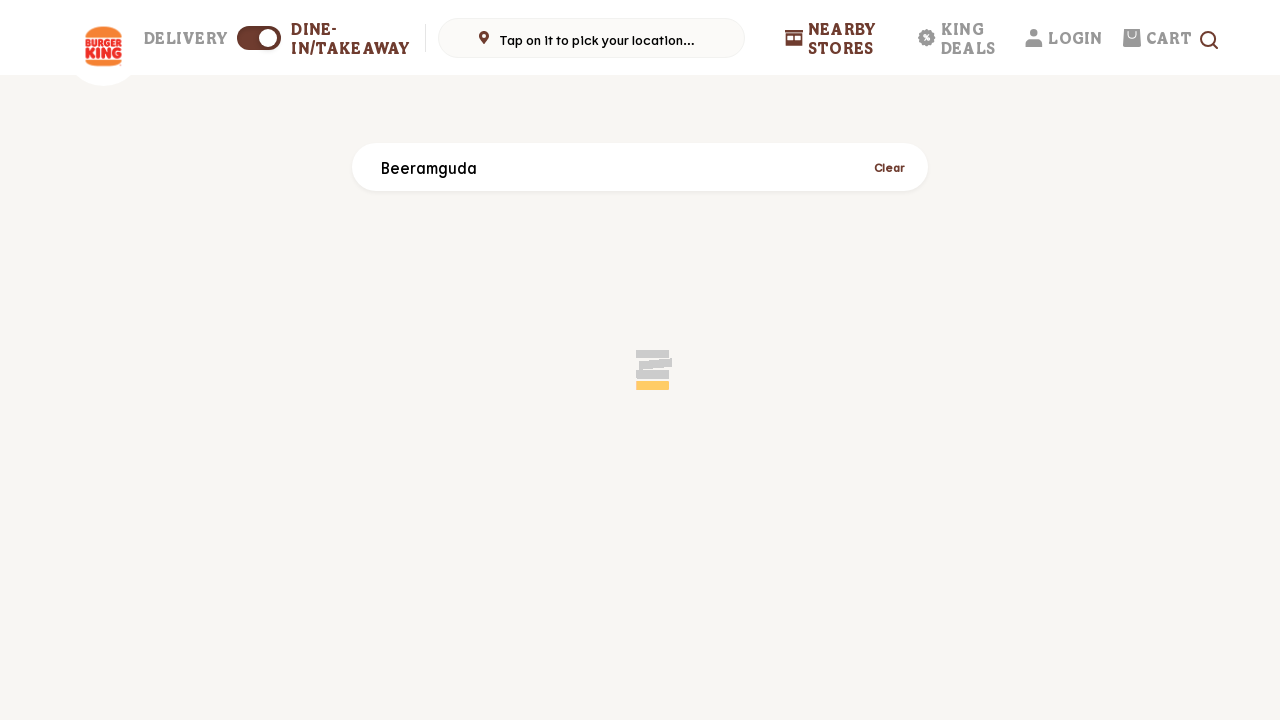

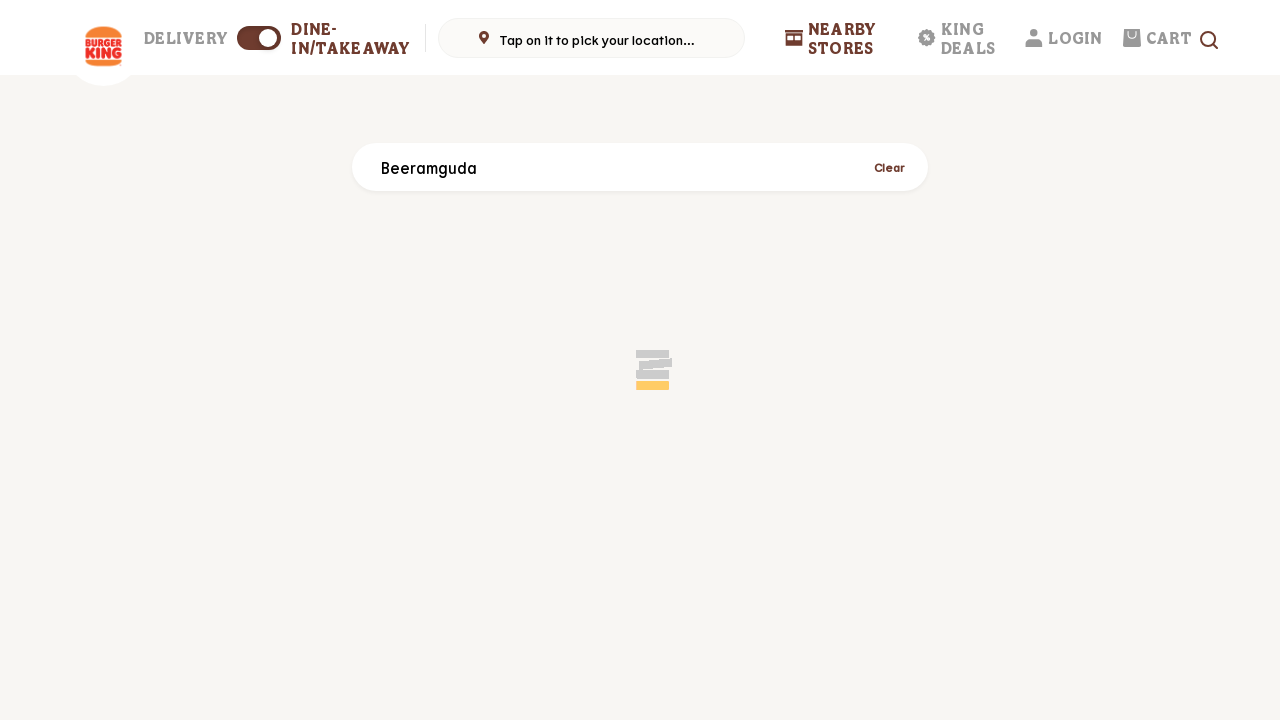